Tests various select menu interactions on the DemoQA site including React select dropdowns, old-style HTML selects, and multiselect dropdowns by selecting different options from each.

Starting URL: https://demoqa.com/select-menu

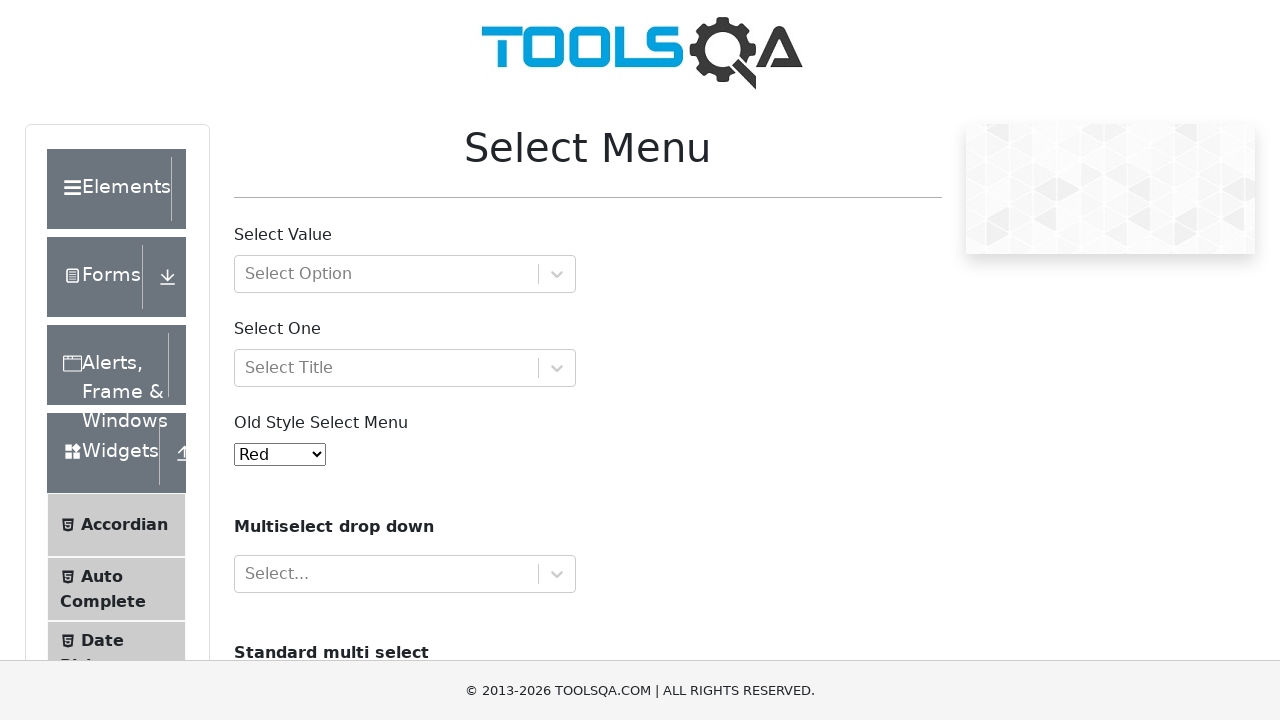

Clicked on 'Select Value' dropdown field at (405, 274) on xpath=//div[@id='withOptGroup']//div[contains(@class, 'control')]
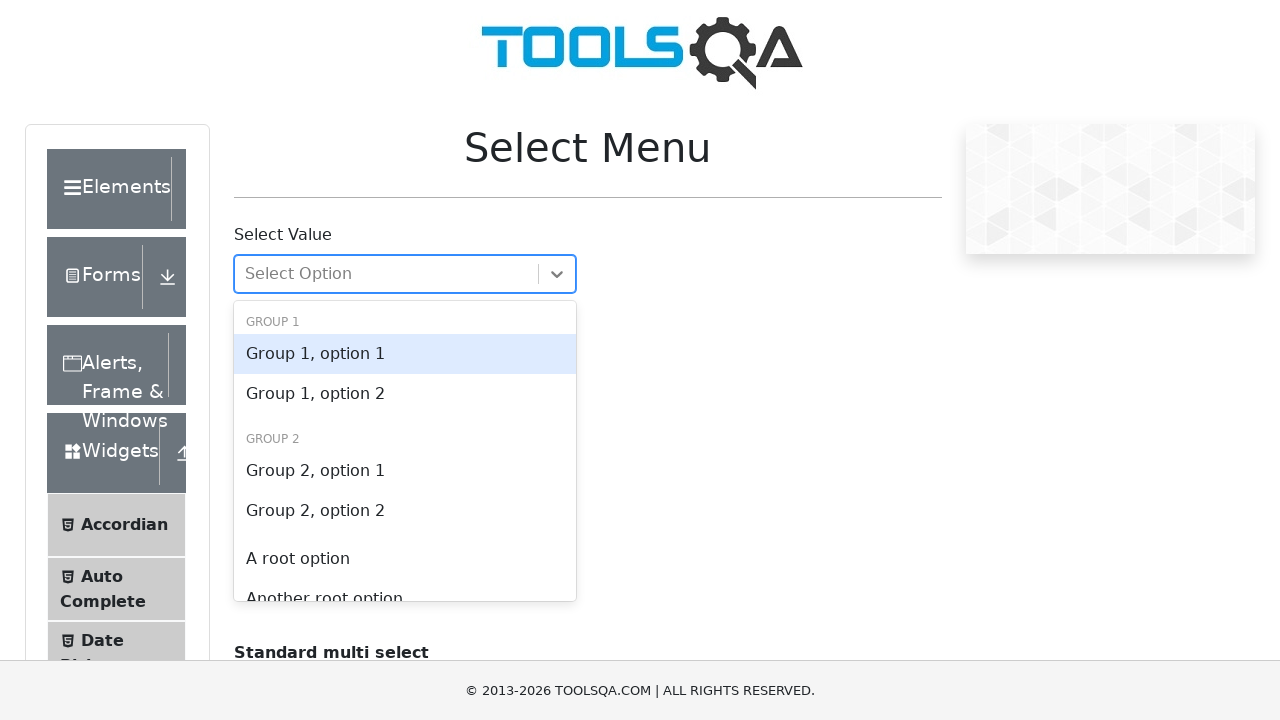

Selected first option (Group 1, Option 1) from React select dropdown at (405, 354) on #react-select-2-option-0-0
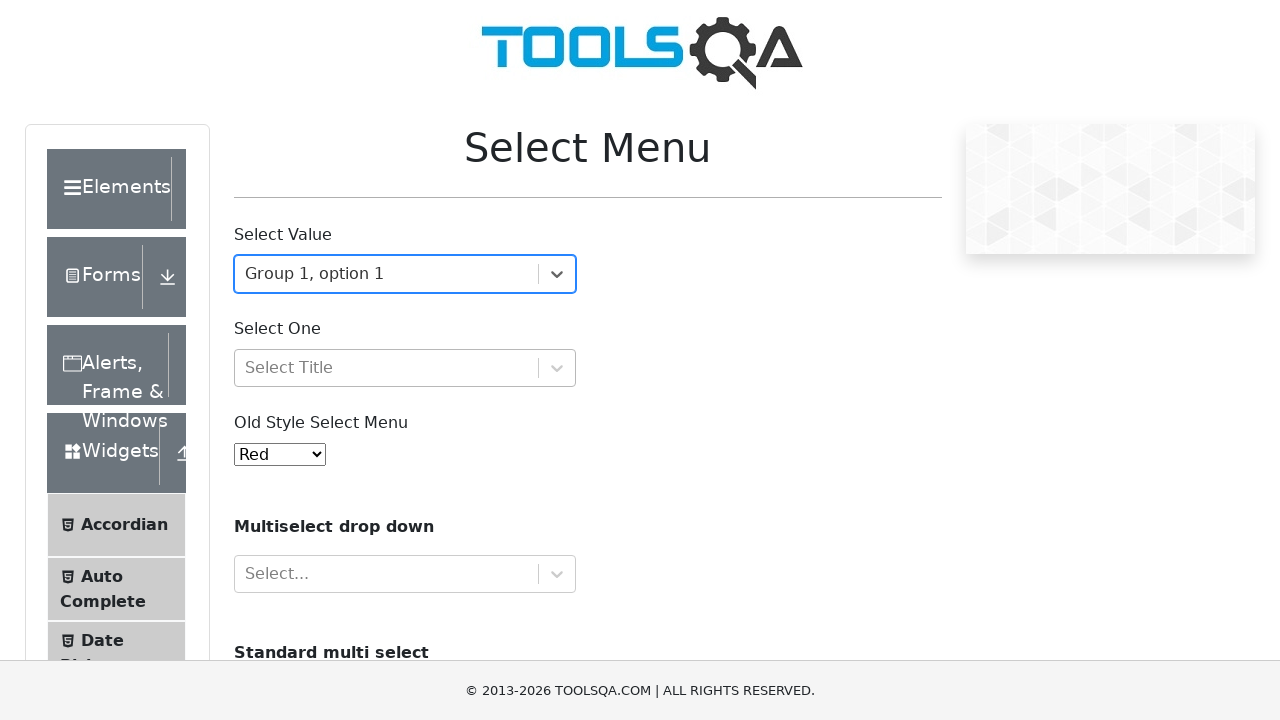

Clicked on 'Select One' dropdown field at (405, 368) on xpath=//div[@id='selectOne']//div[contains(@class, 'control')]
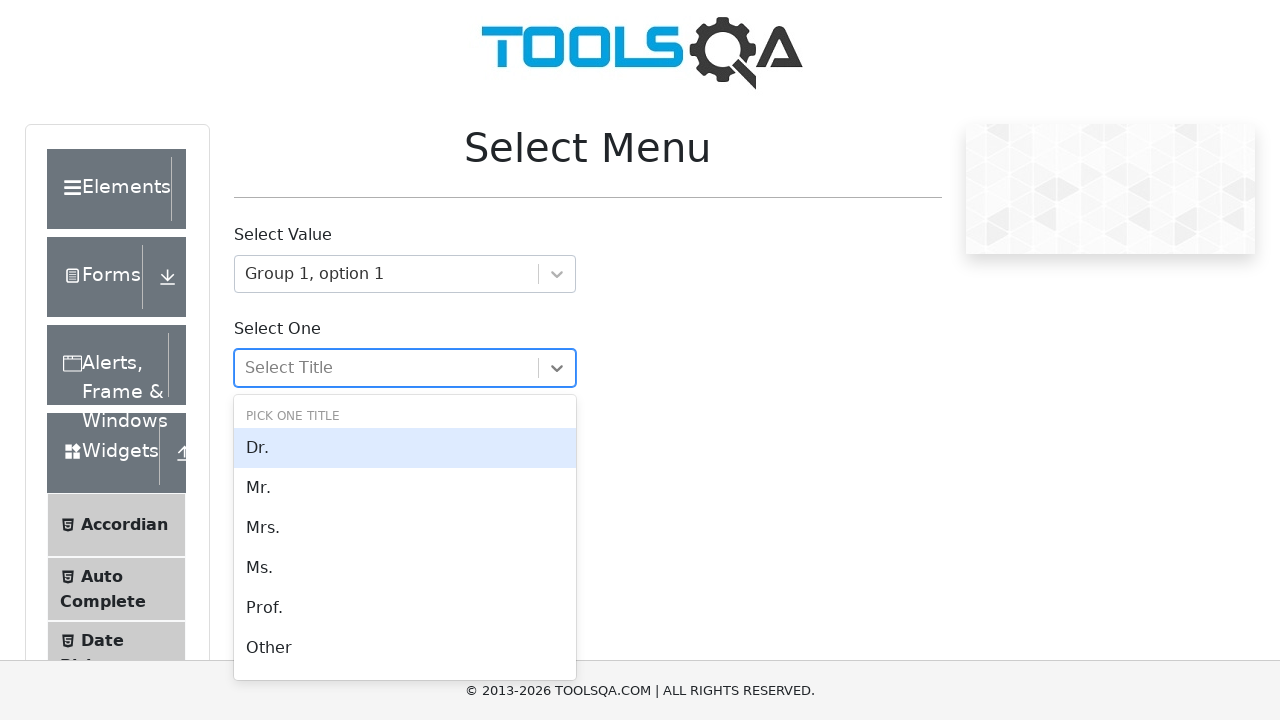

Selected 'Mrs.' option from React select dropdown at (405, 528) on #react-select-3-option-0-2
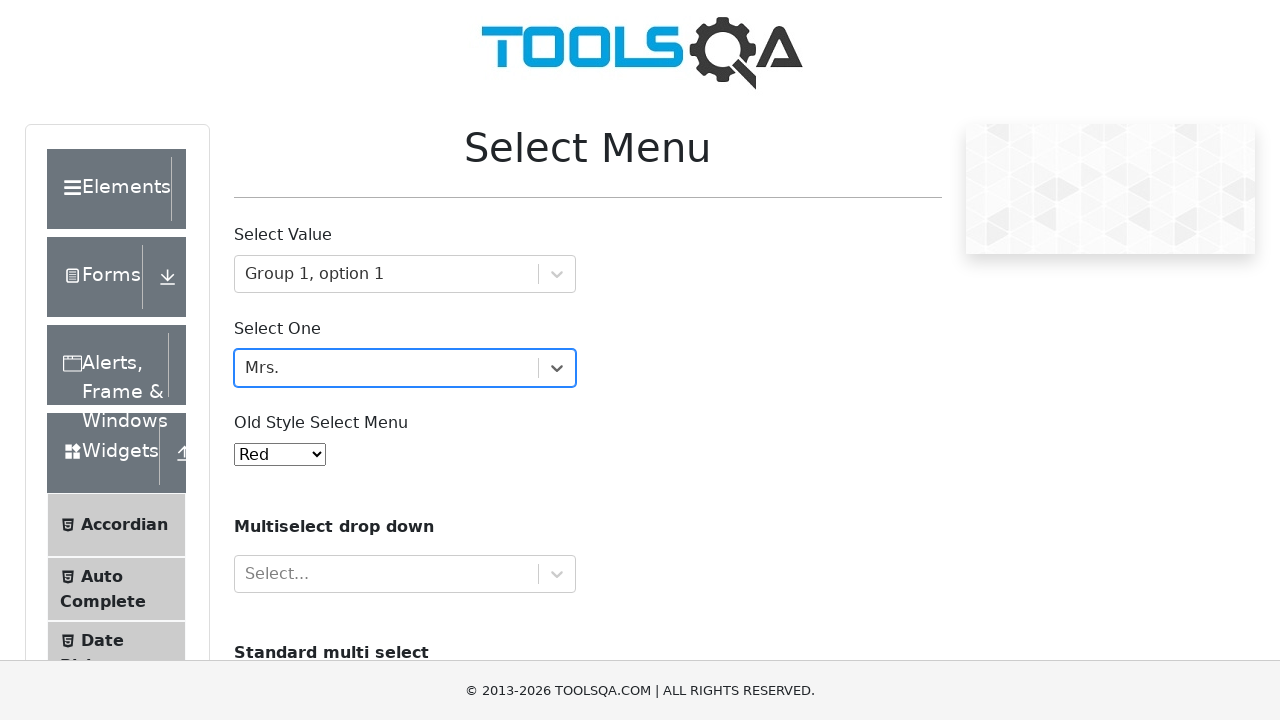

Selected 'White' (value 6) from old-style HTML select menu on #oldSelectMenu
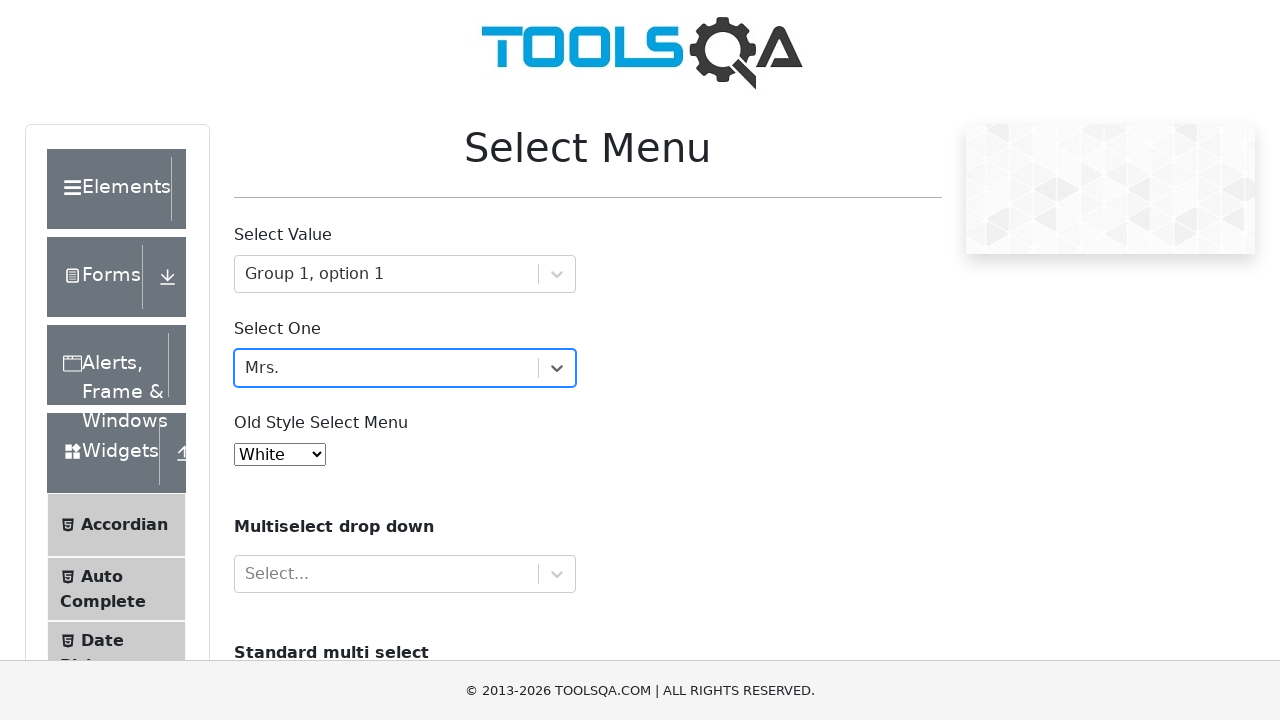

Scrolled to multiselect cars dropdown
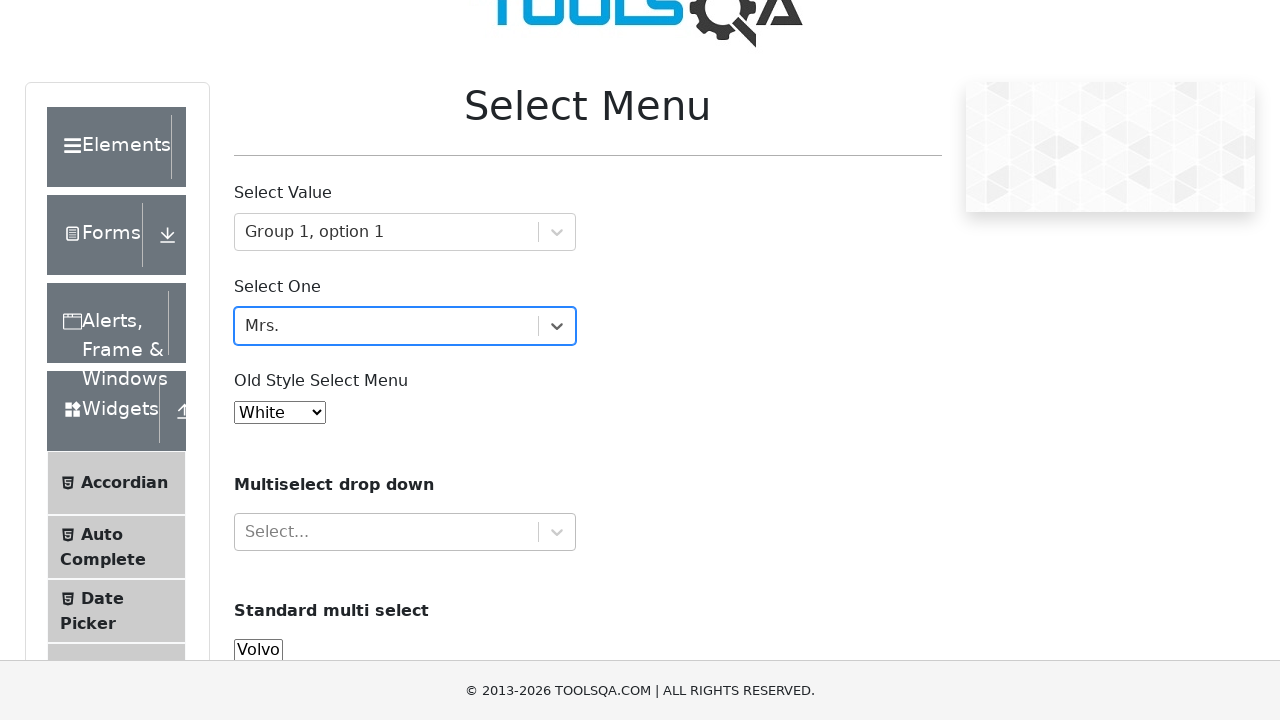

Selected 'opel' from multiselect cars dropdown on #cars
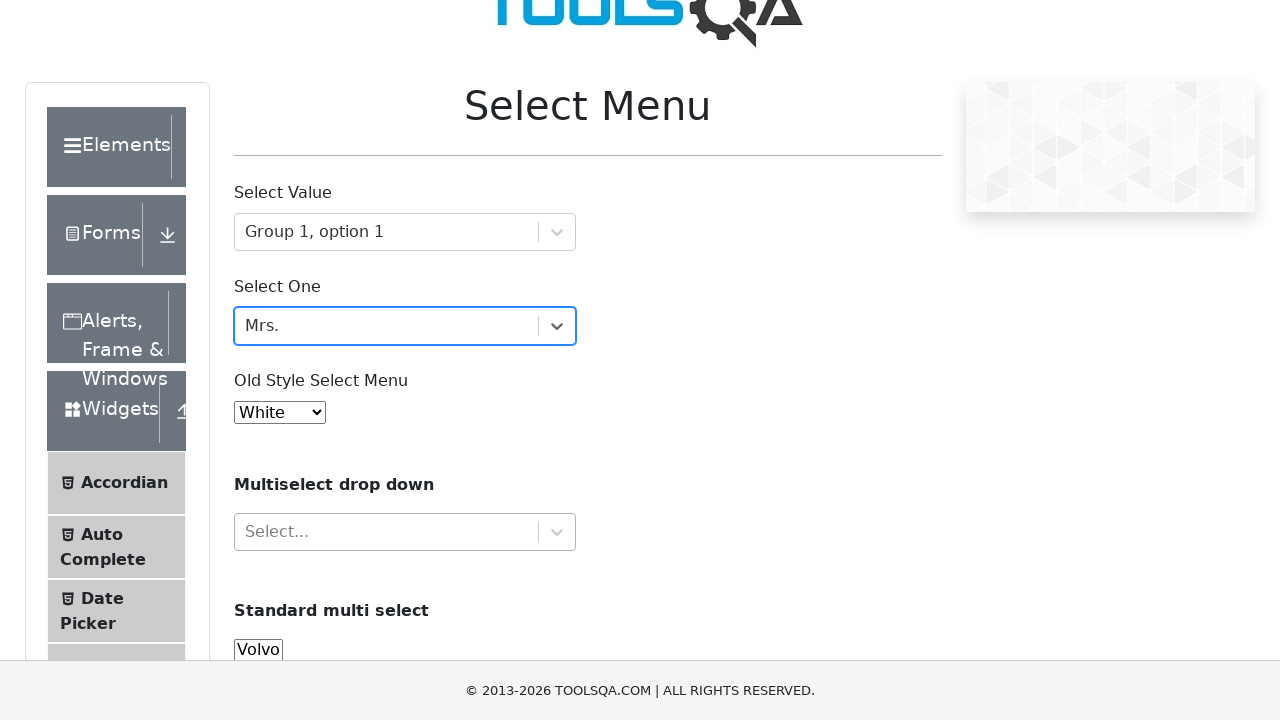

Scrolled back up to selectOne field area
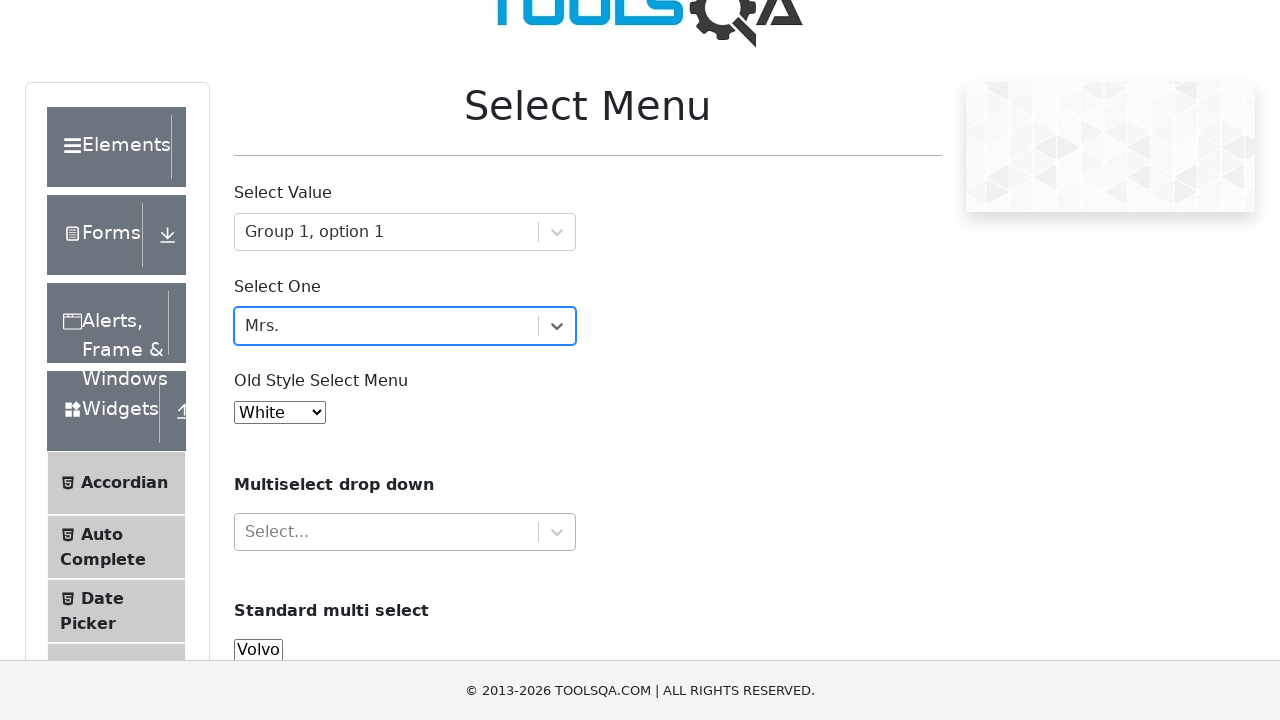

Clicked on Multiselect dropdown field at (405, 532) on xpath=//p[contains(., 'Multiselect drop down')]//following-sibling::div
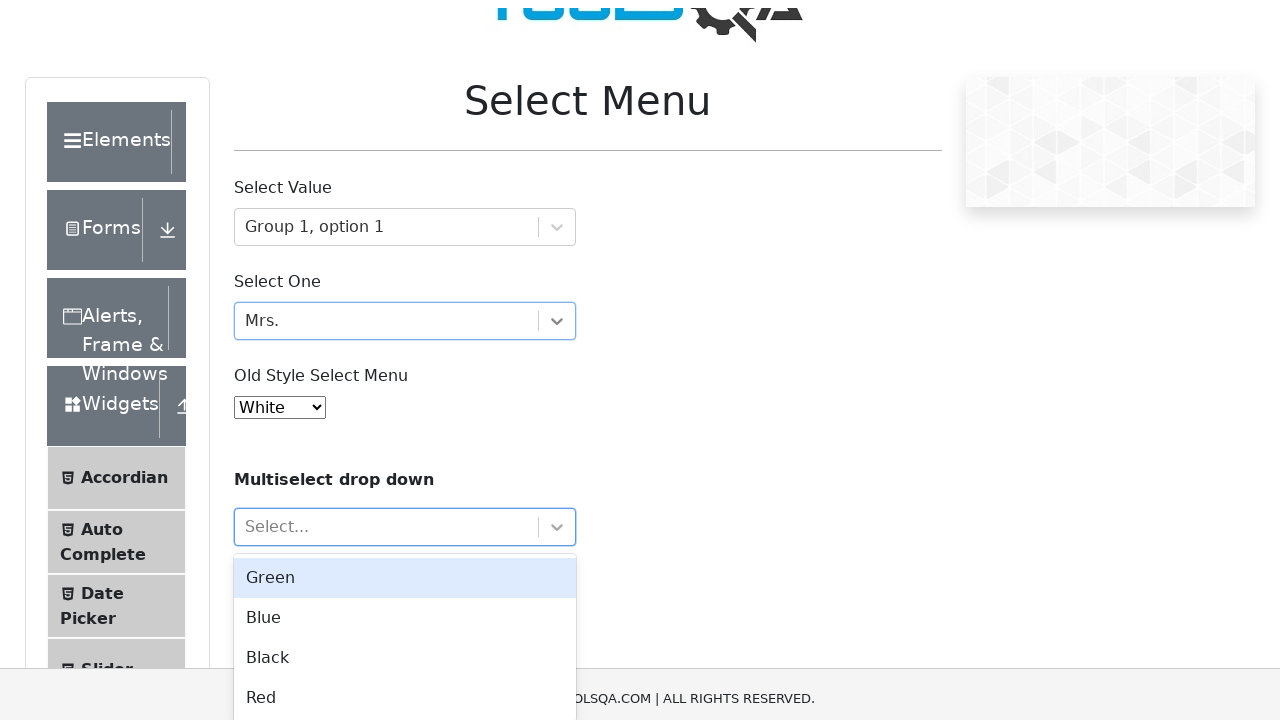

Selected 'Green' (first option) from Multiselect React dropdown at (405, 568) on #react-select-4-option-0
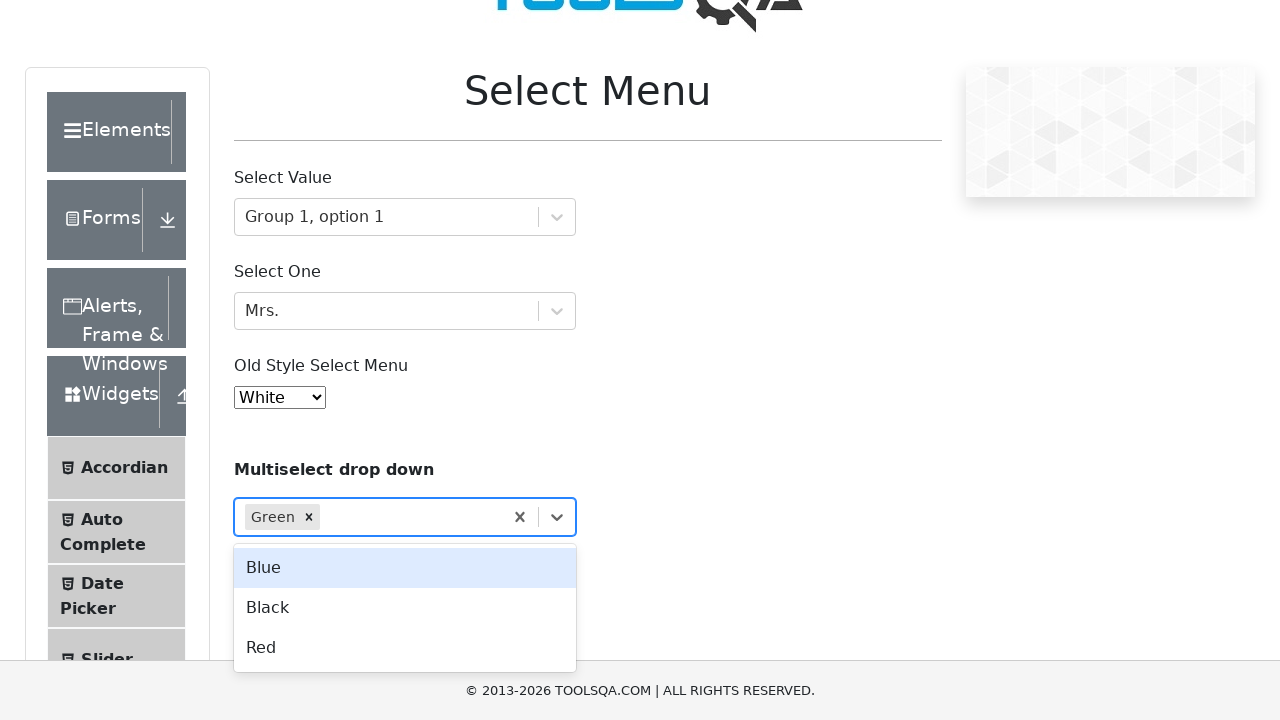

Selected 'Black' (fourth option) from Multiselect React dropdown at (405, 648) on #react-select-4-option-3
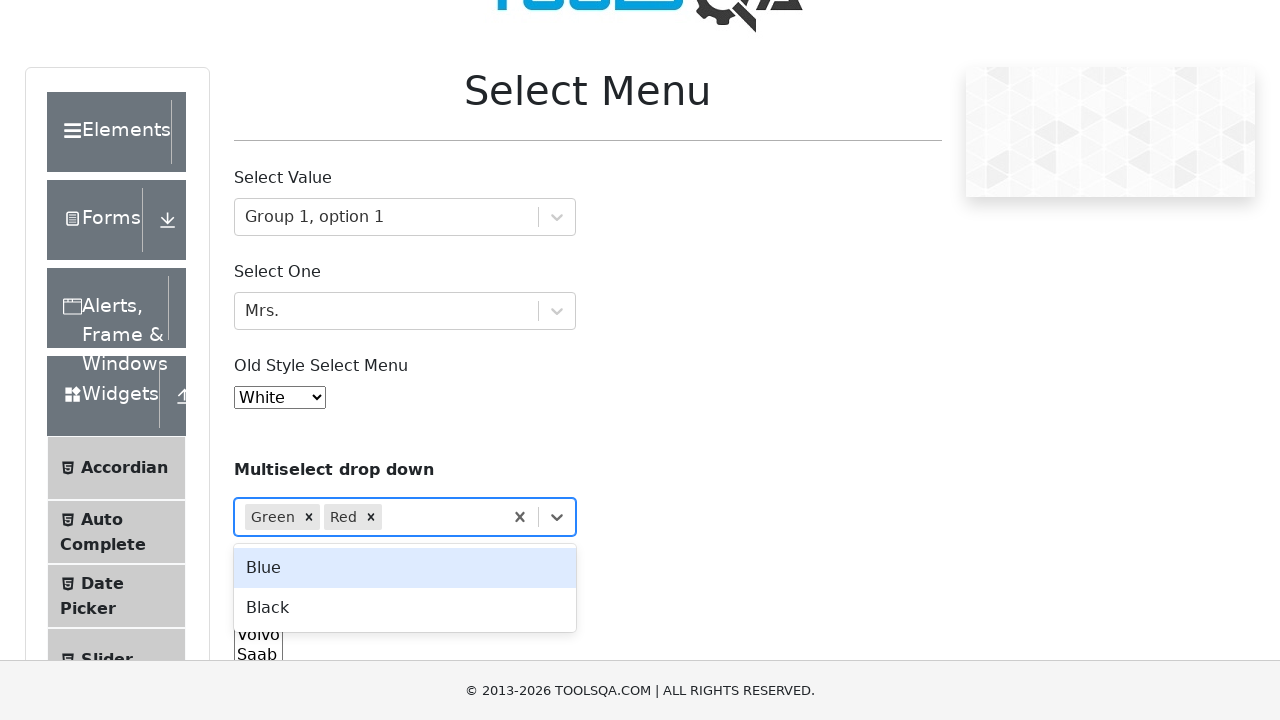

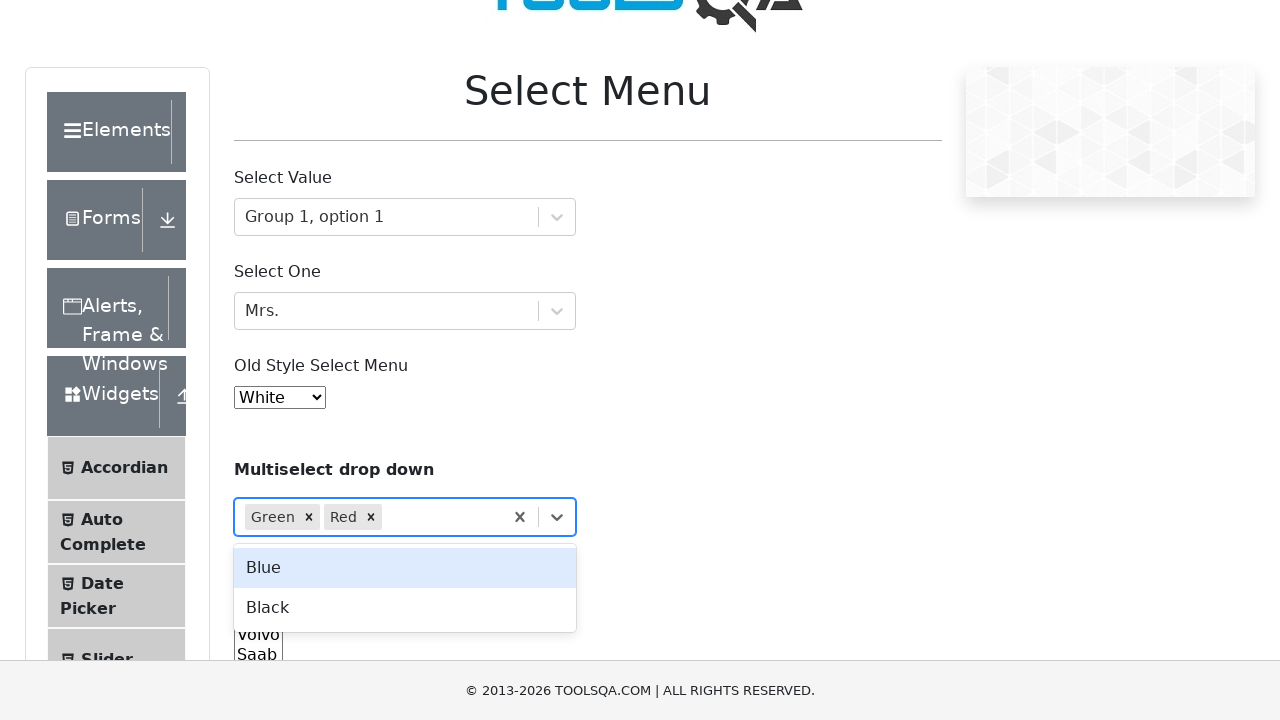